Tests geolocation override functionality by setting the browser's location to Berlin coordinates (52.5043, 13.4501) and verifying that the location detection website displays Berlin in the address.

Starting URL: https://my-location.org/

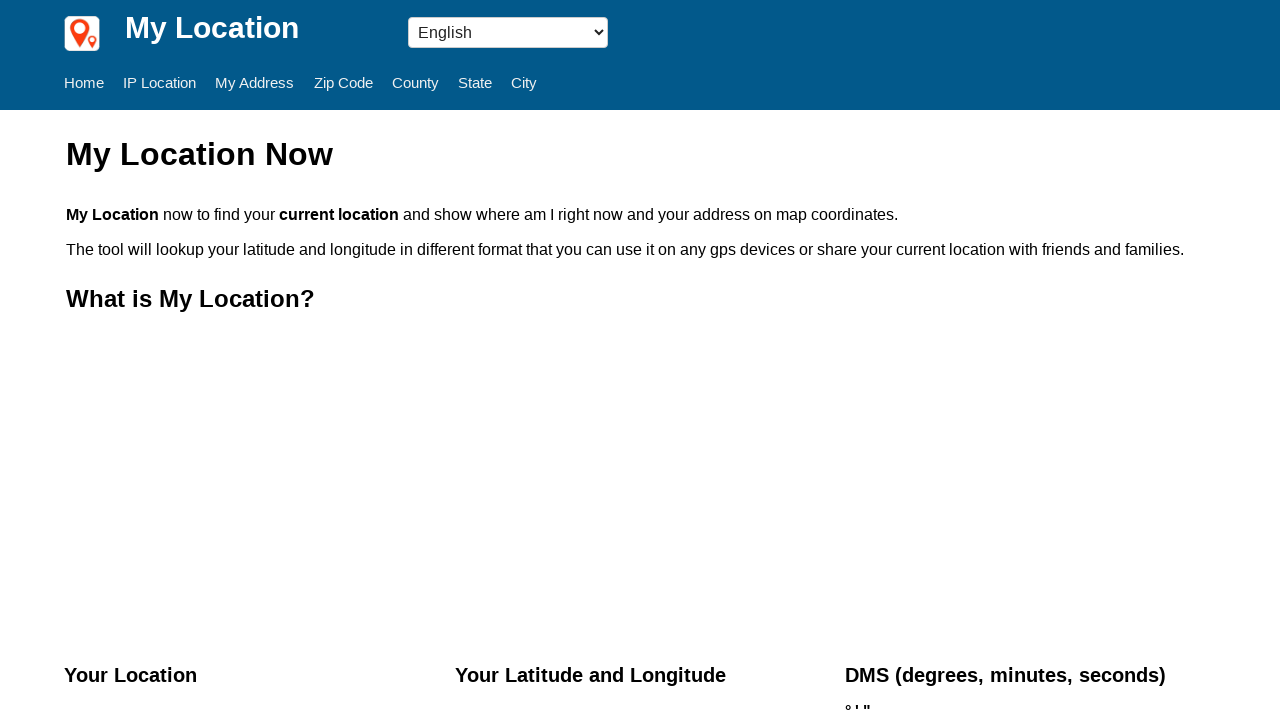

Set geolocation to Berlin coordinates (52.5043, 13.4501)
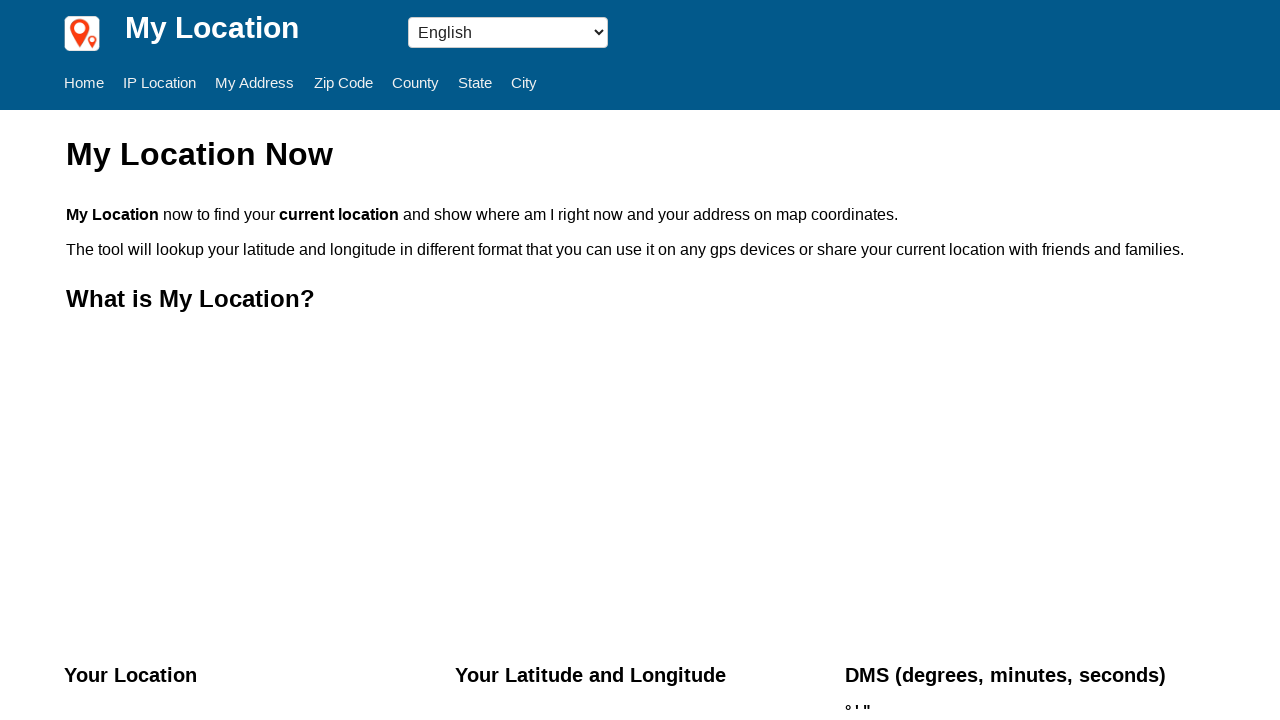

Granted geolocation permissions to the browser
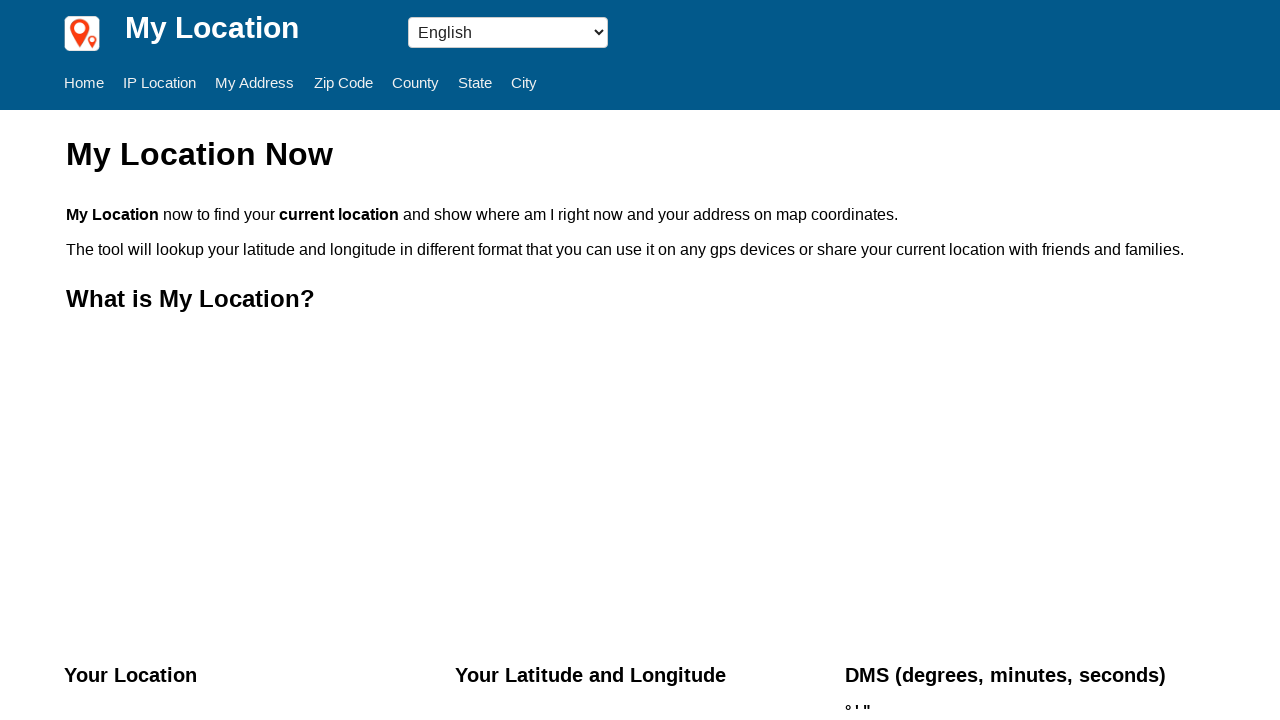

Reloaded page to pick up new geolocation data
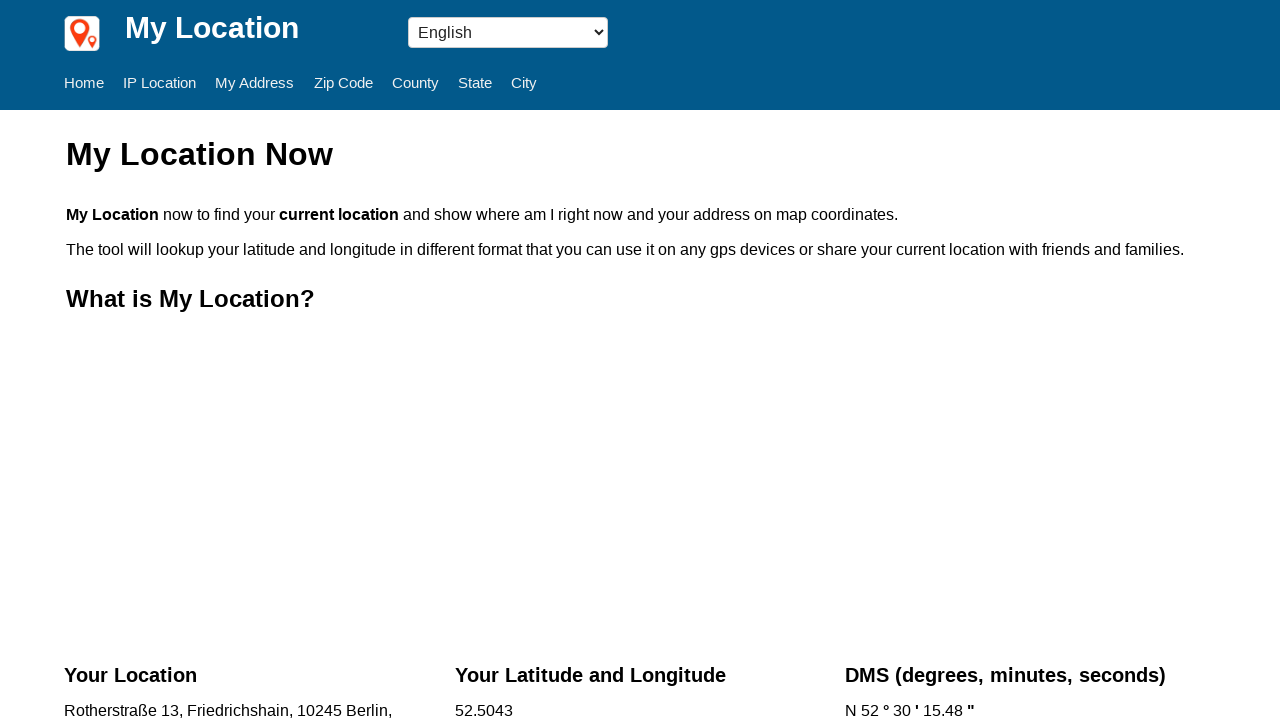

Address element loaded and became visible
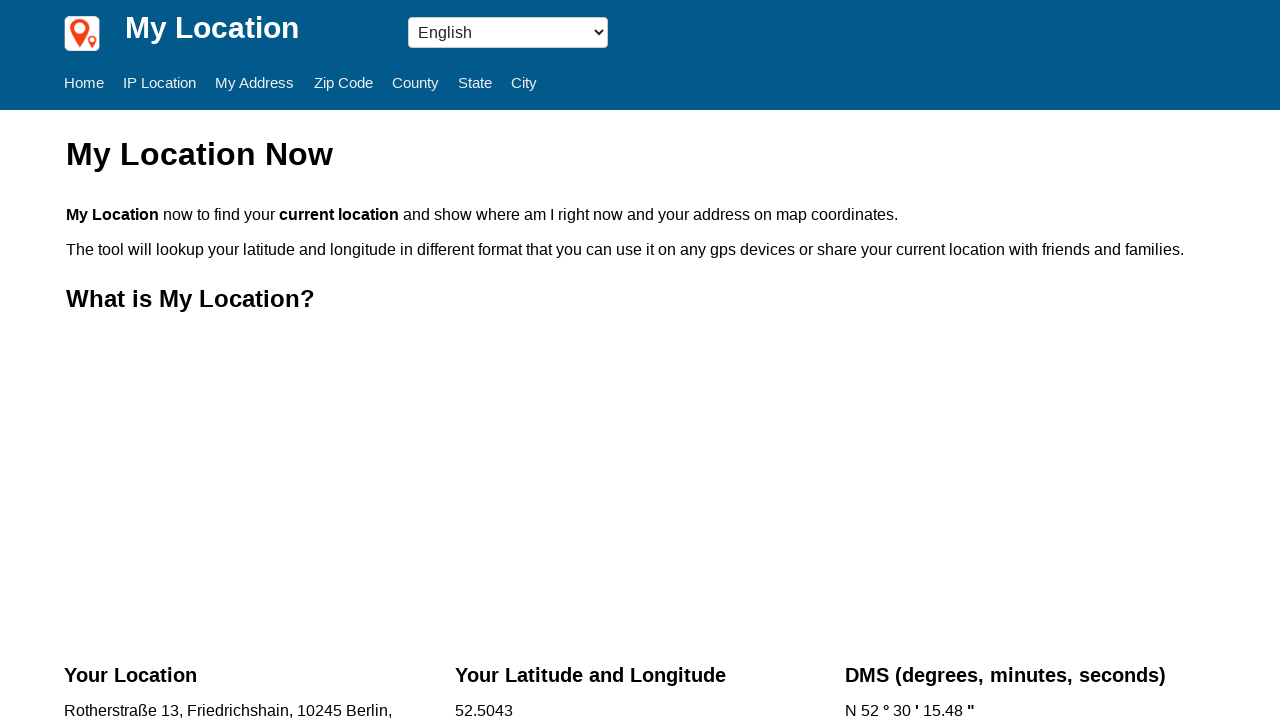

Retrieved address text content from page
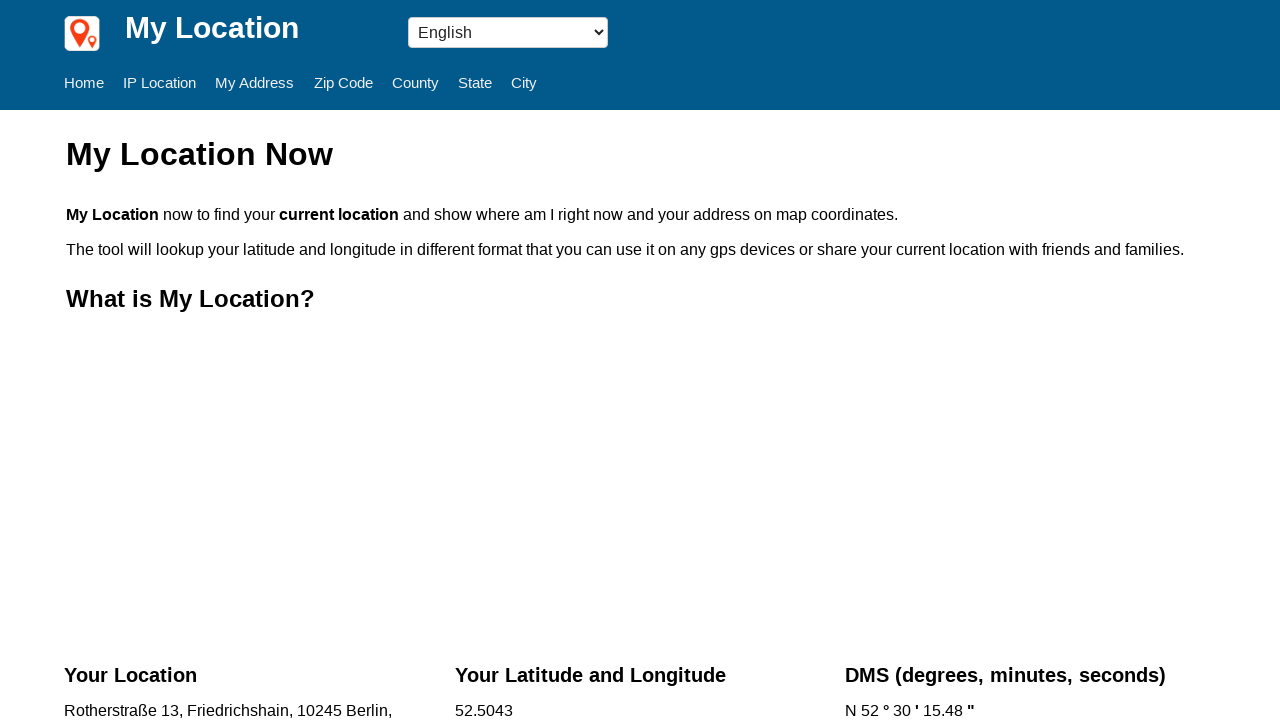

Verified that 'Berlin' is present in the detected address
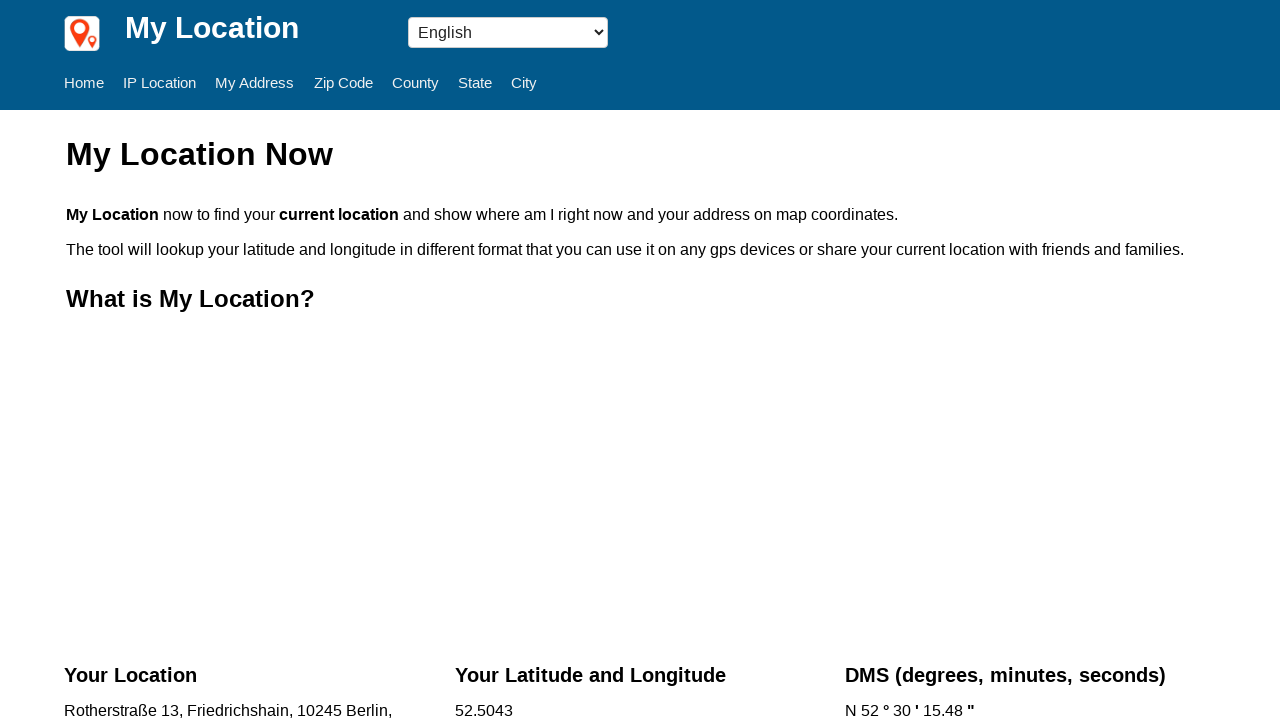

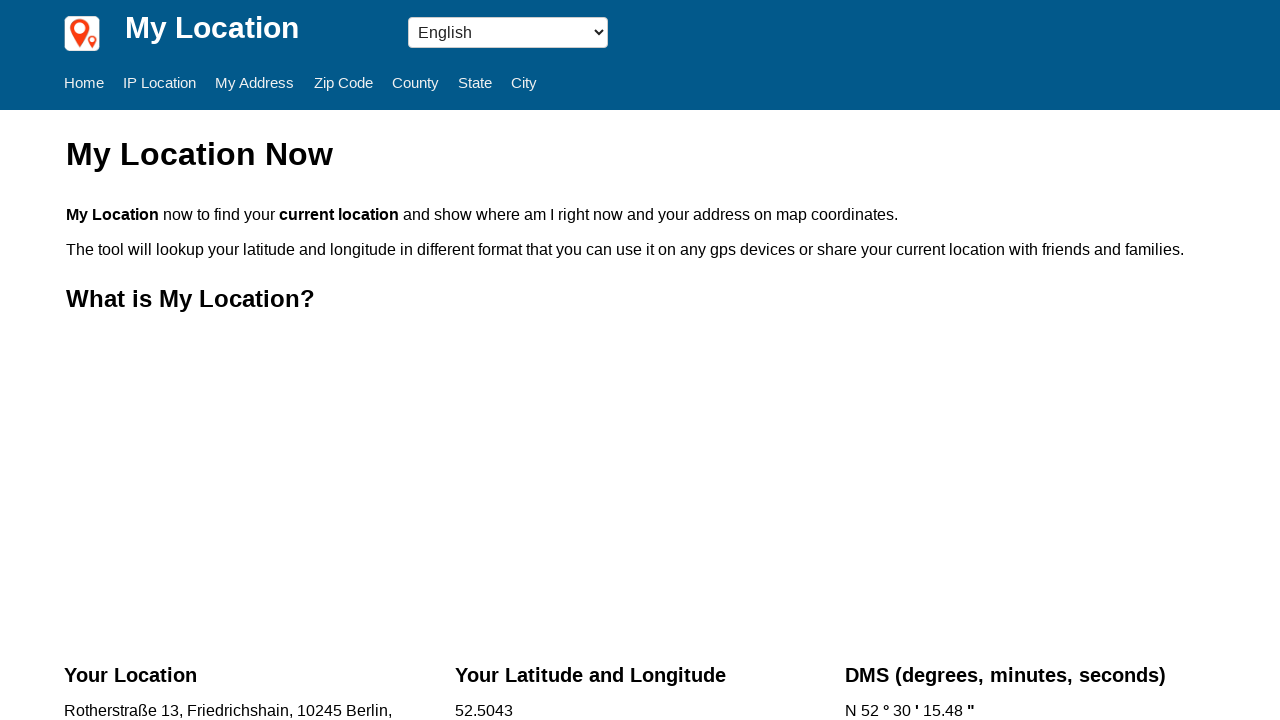